Tests registration form validation by submitting empty form fields and verifying that appropriate error messages are displayed

Starting URL: https://alada.vn/tai-khoan/dang-ky.html

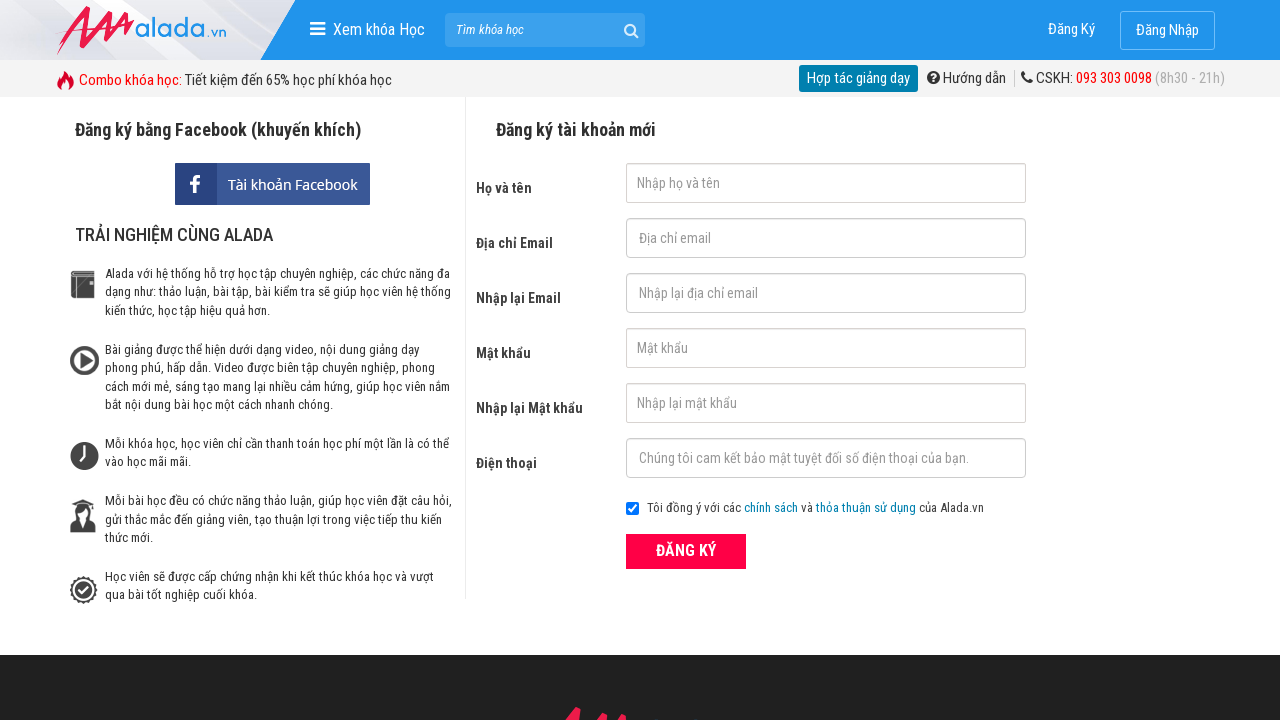

Cleared first name field on #txtFirstname
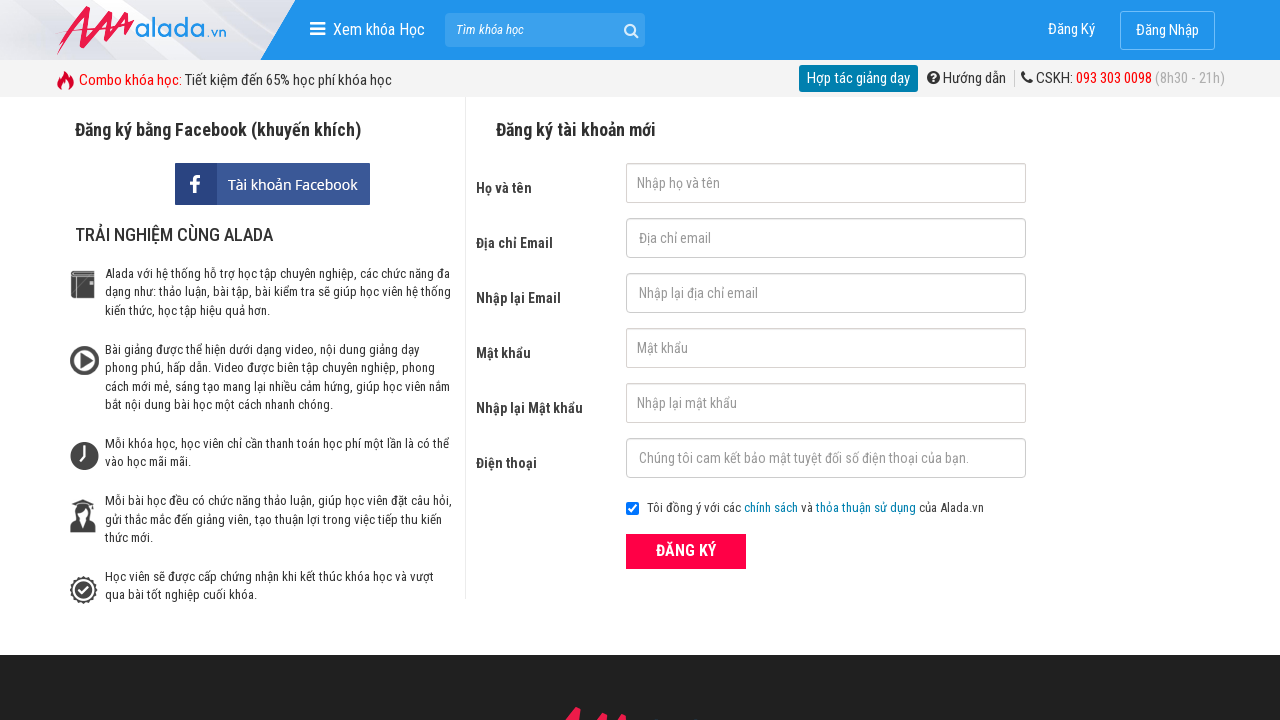

Cleared email field on #txtEmail
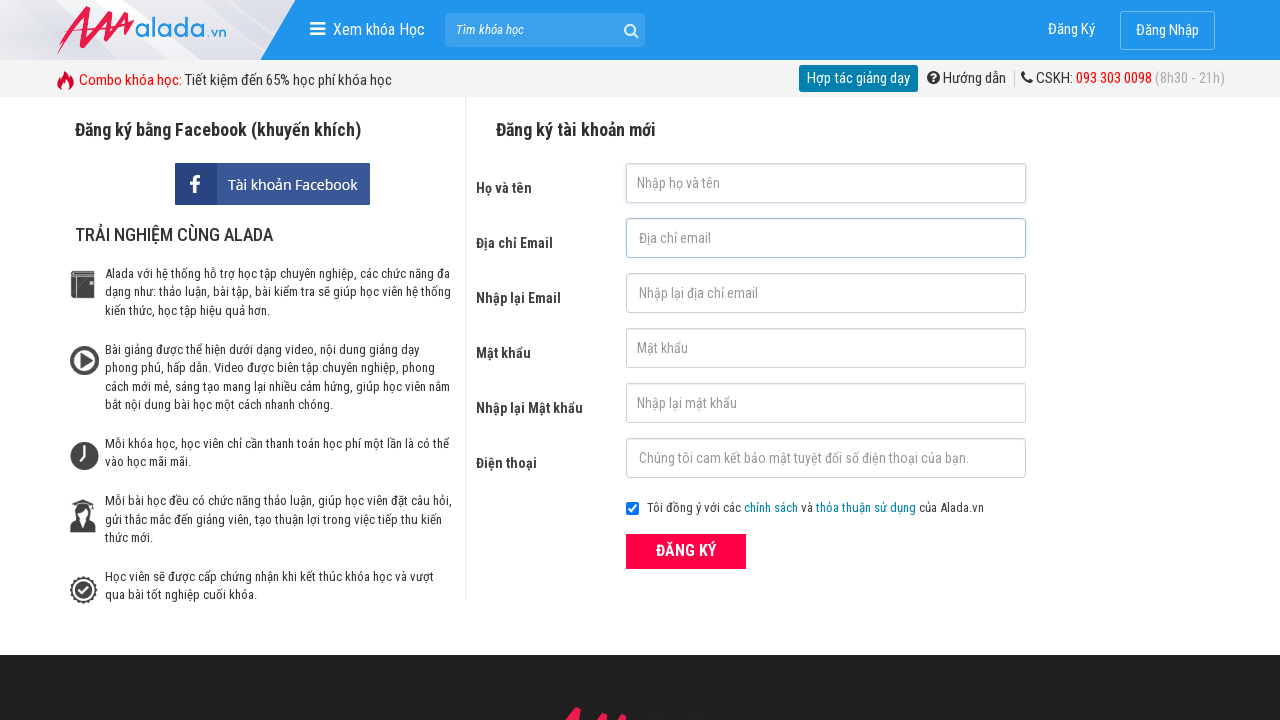

Cleared confirm email field on #txtCEmail
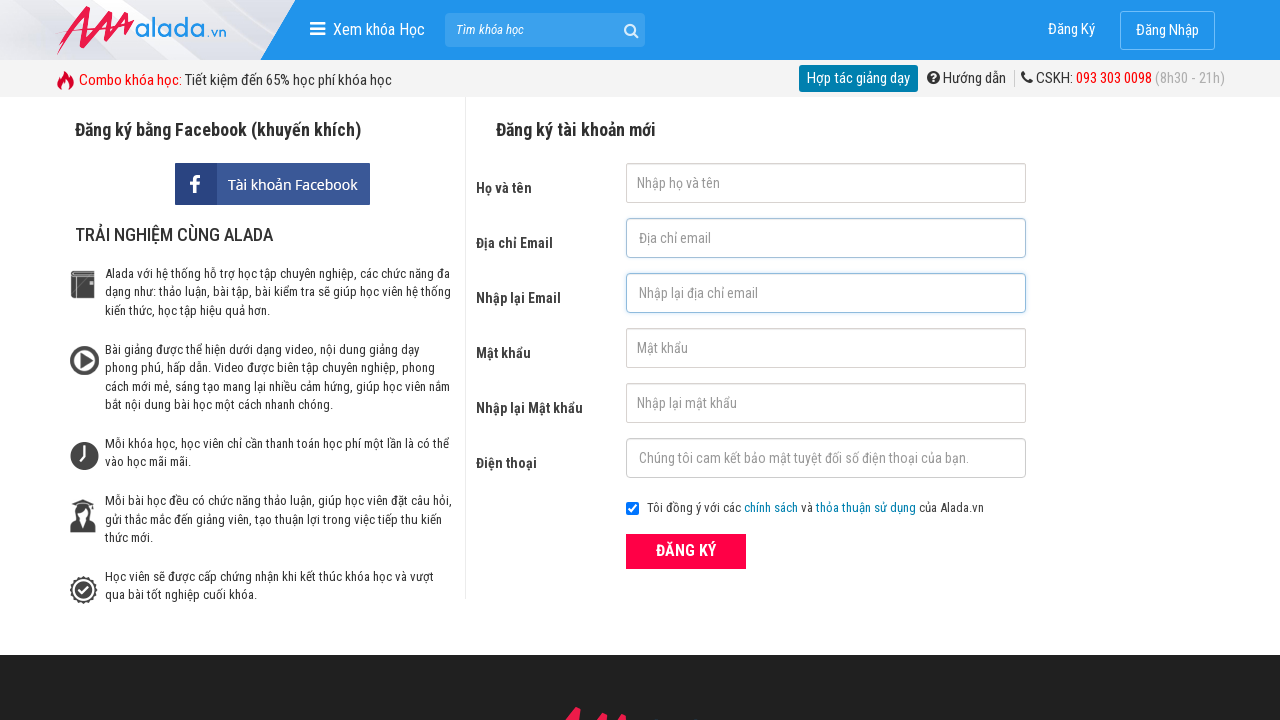

Cleared password field on #txtPassword
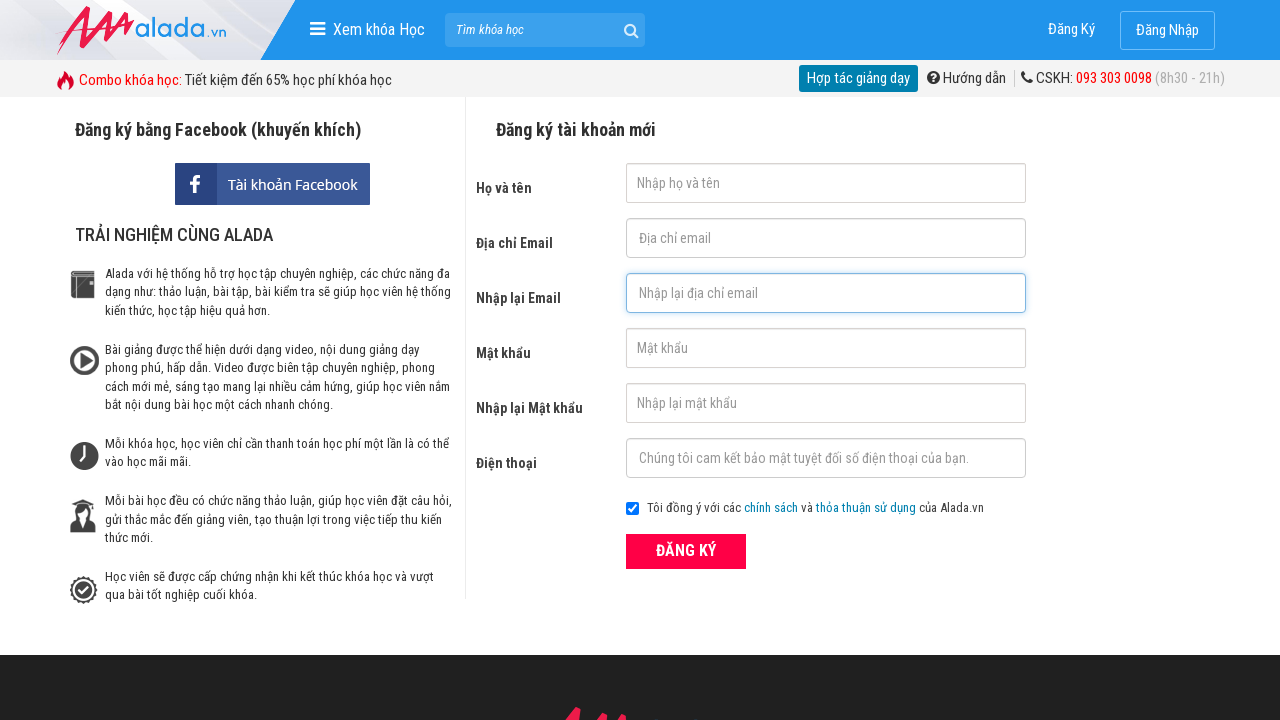

Cleared confirm password field on #txtCPassword
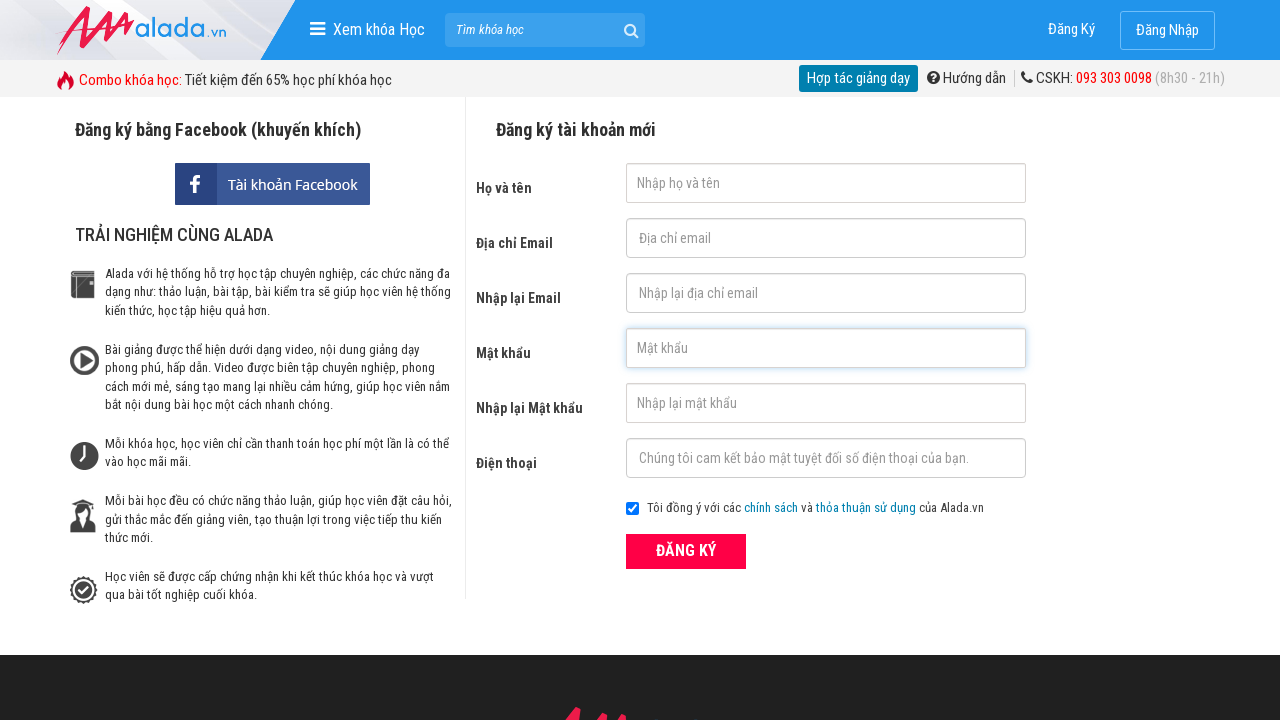

Cleared phone field on #txtPhone
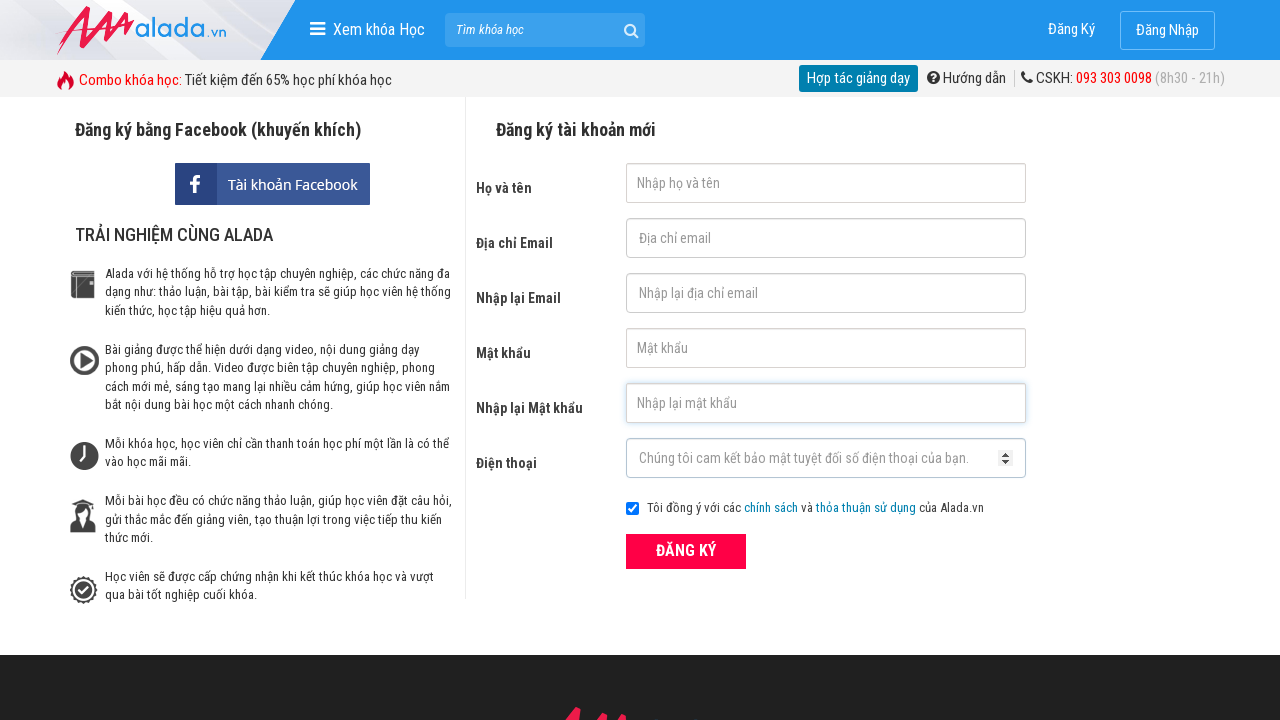

Clicked ĐĂNG KÝ (Register) button with empty form fields at (686, 551) on xpath=//form[@id='frmLogin']//button[text()='ĐĂNG KÝ']
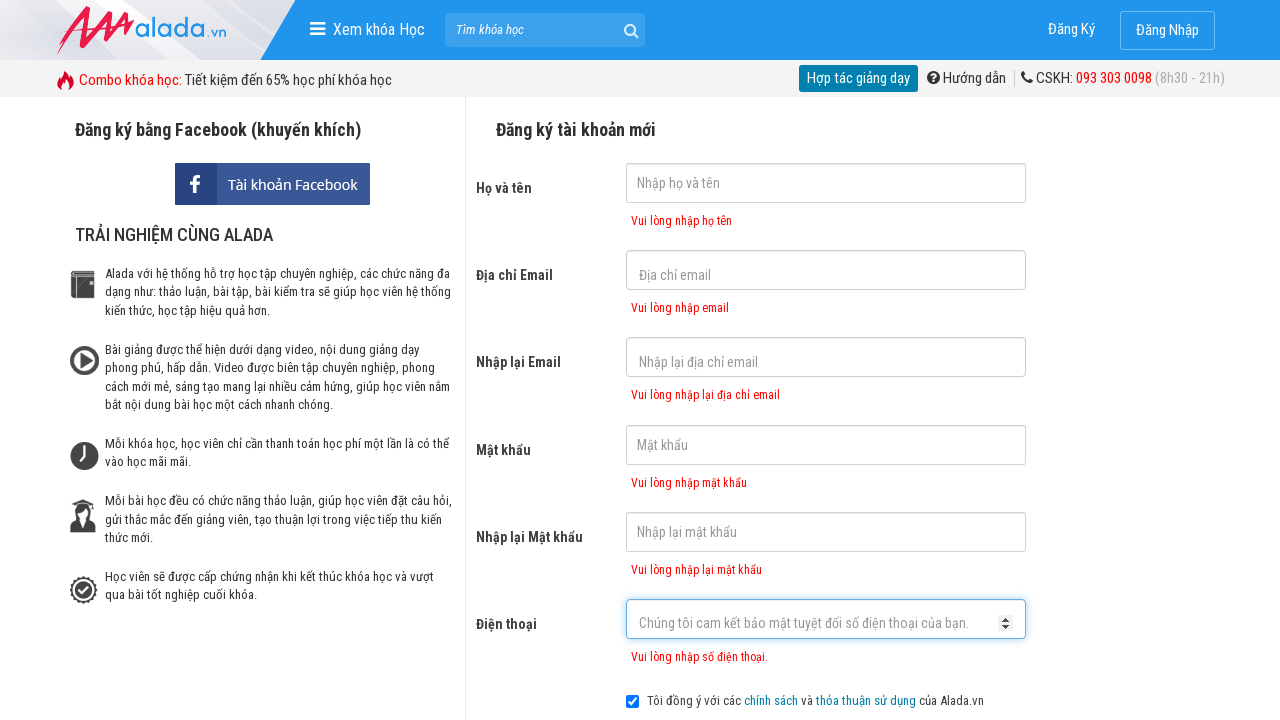

Retrieved error message for first name field
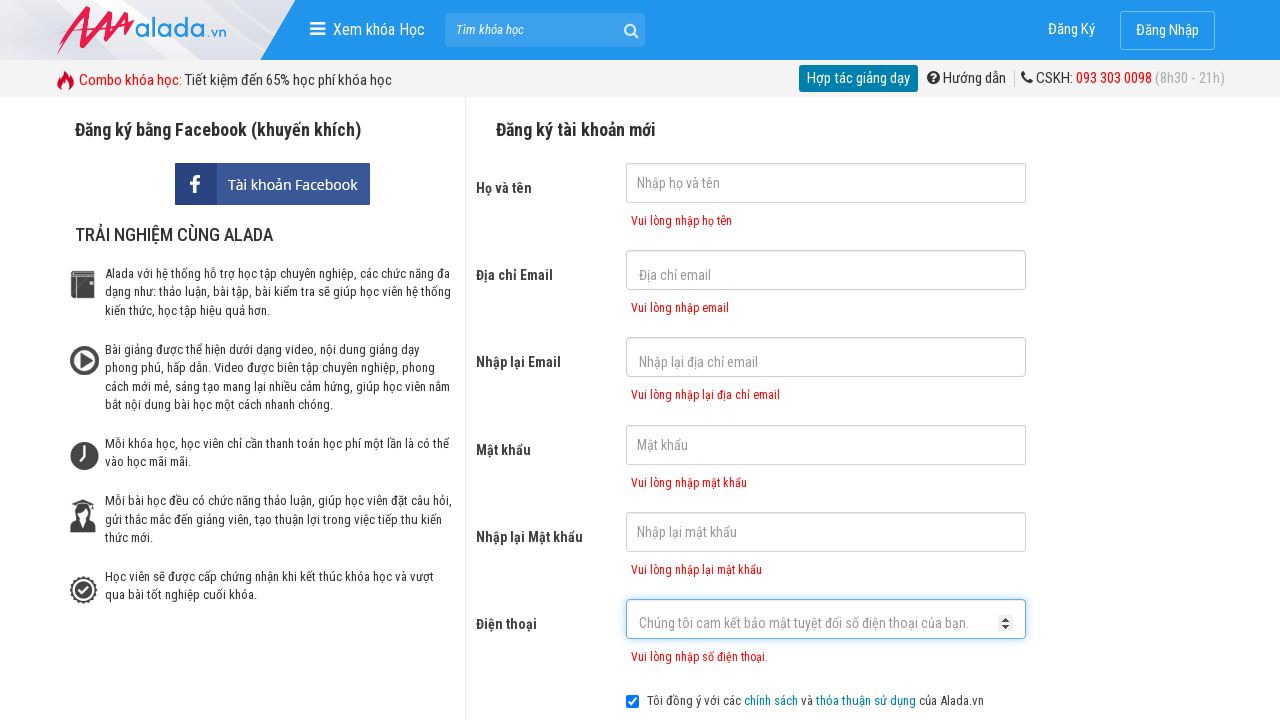

Verified error message 'Vui lòng nhập họ tên' is displayed for empty first name field
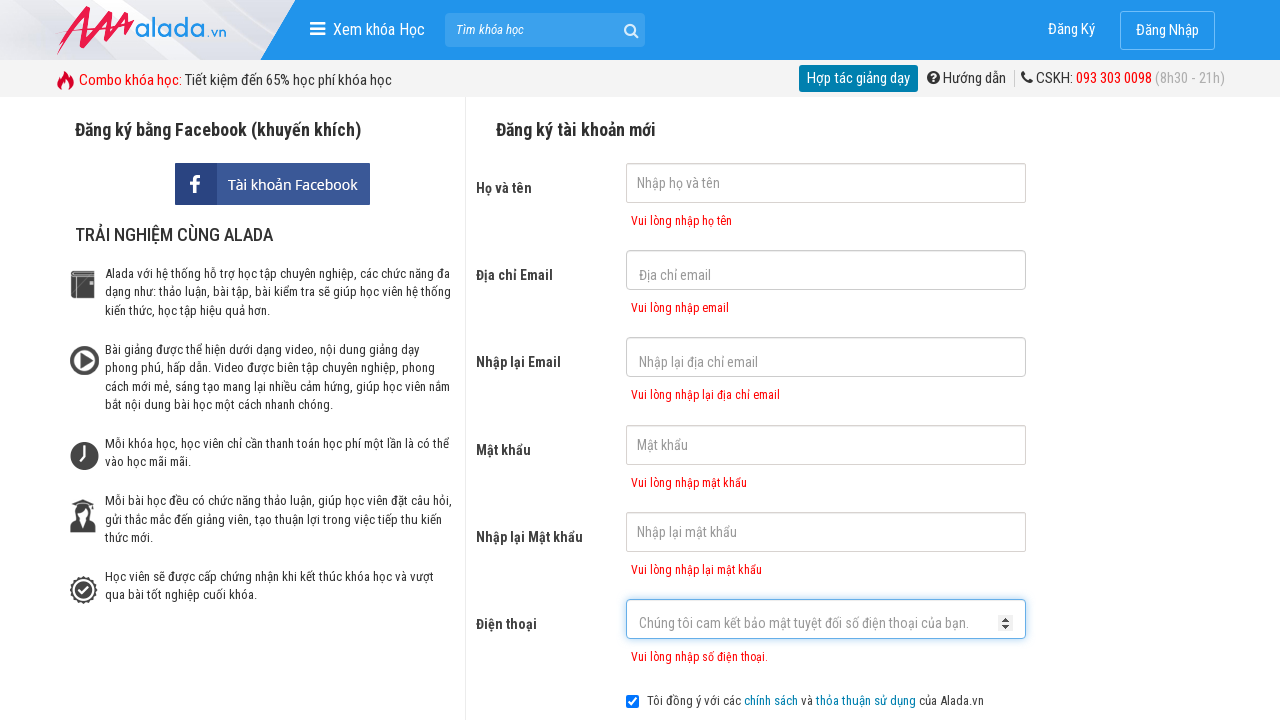

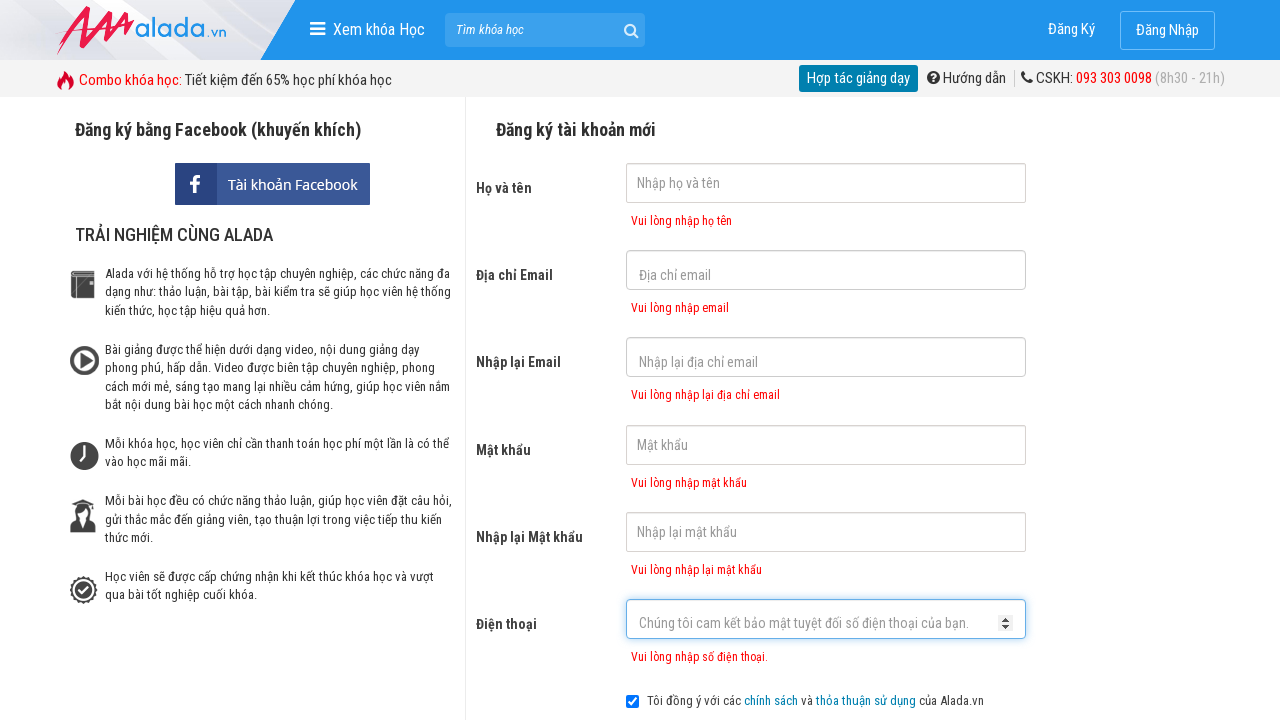